Tests subtraction operation by selecting the subtraction operator by index

Starting URL: http://vanilton.net/calculatorSoapPHP/

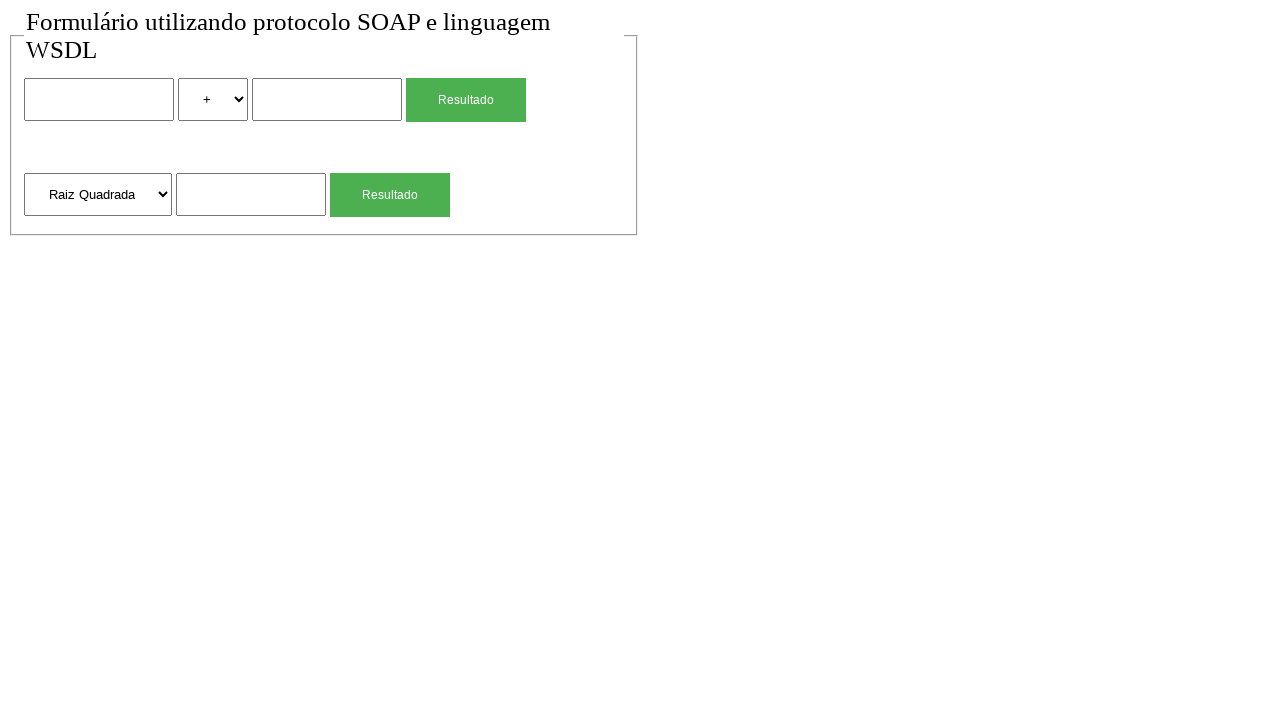

Set default timeout to 5000ms
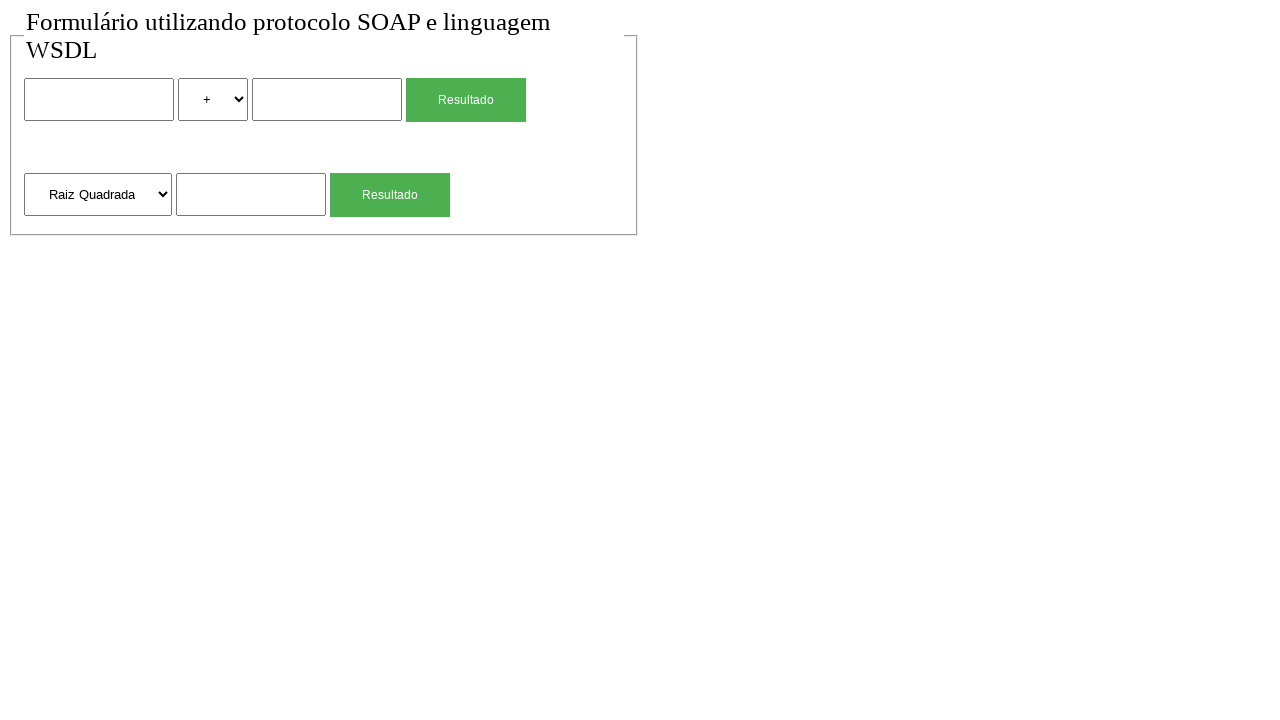

Filled first input field with '300' on input >> nth=0
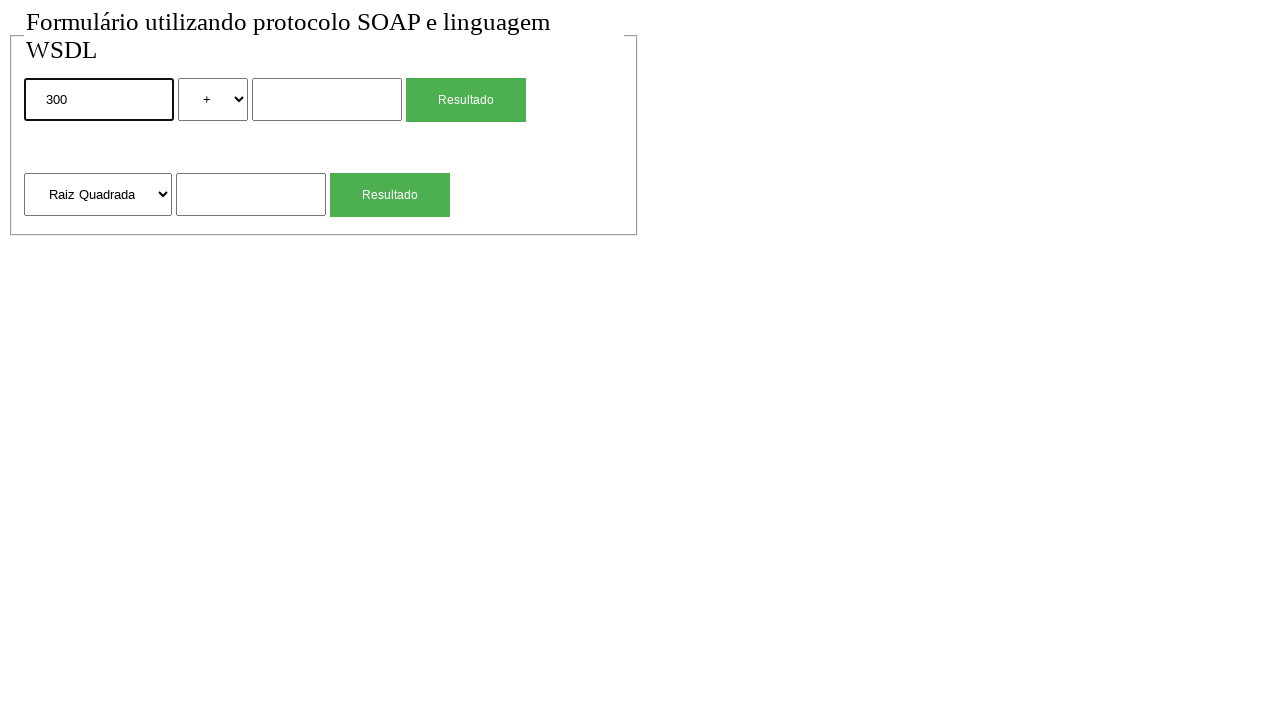

Selected subtraction operator by index 1 on select:has-text("*")
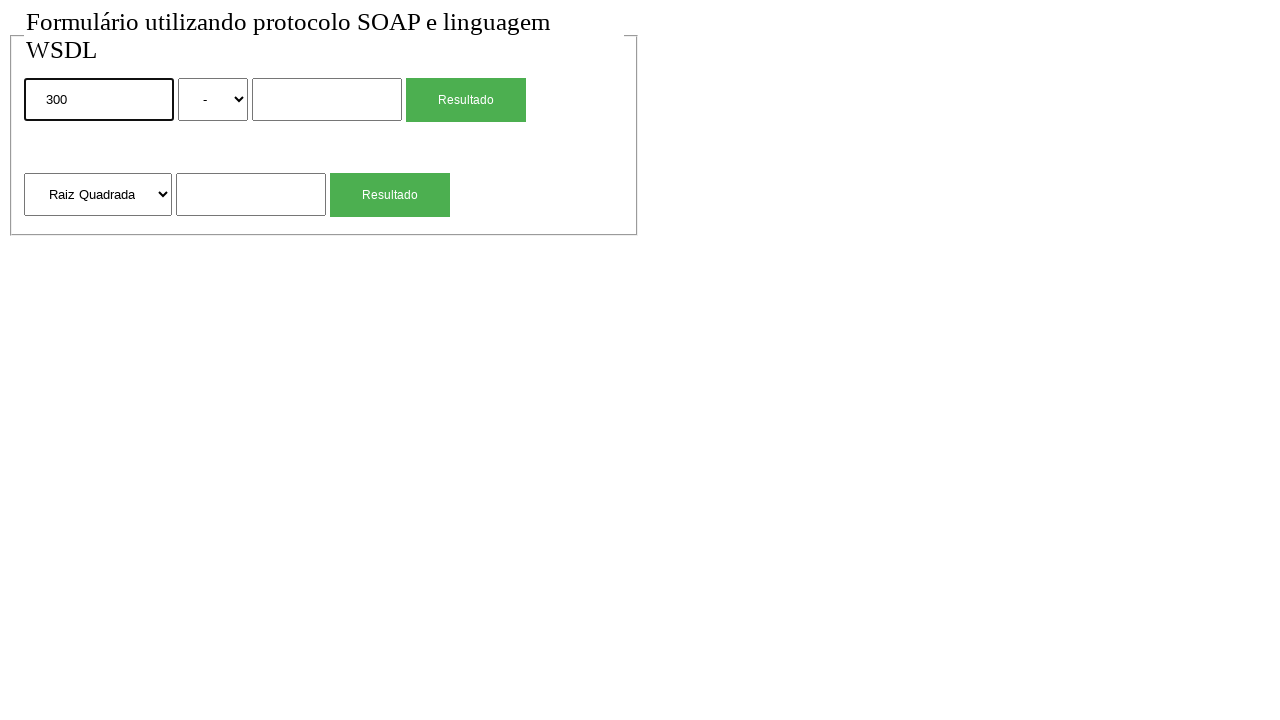

Filled second input field with '100' on input >> nth=1
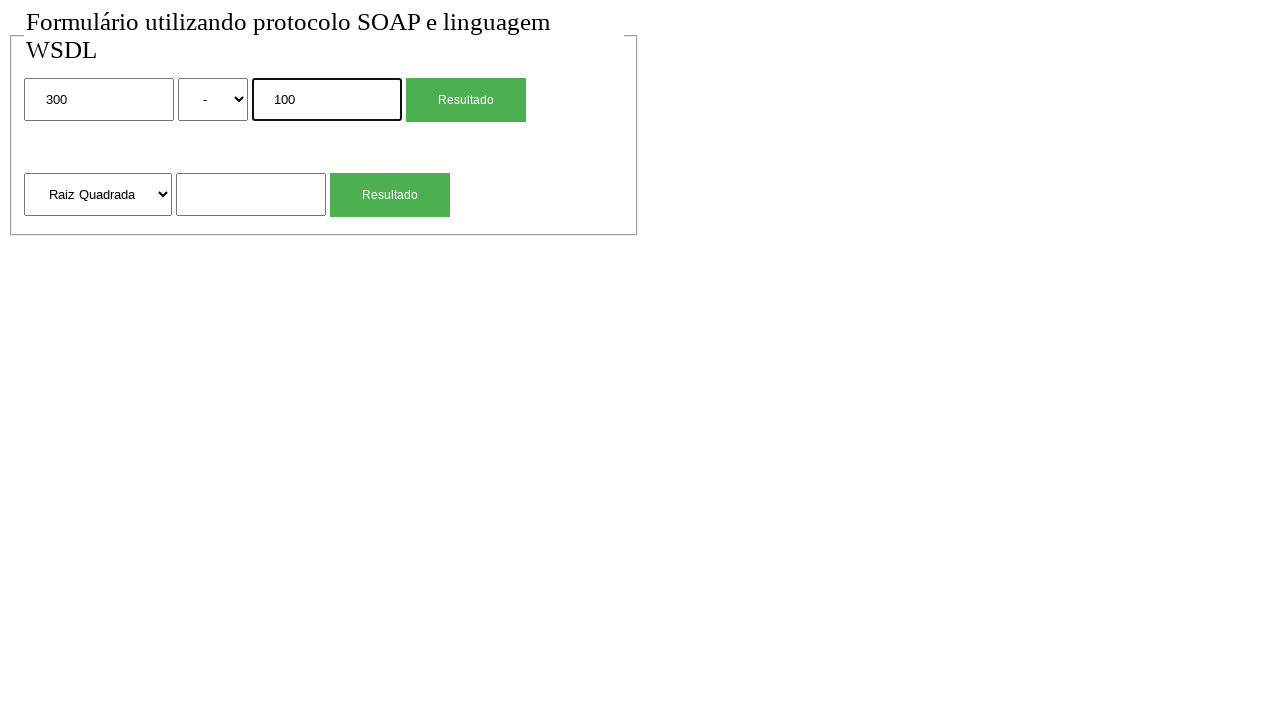

Clicked 'Resultado' button to calculate subtraction at (466, 100) on input[value='Resultado'] >> nth=0
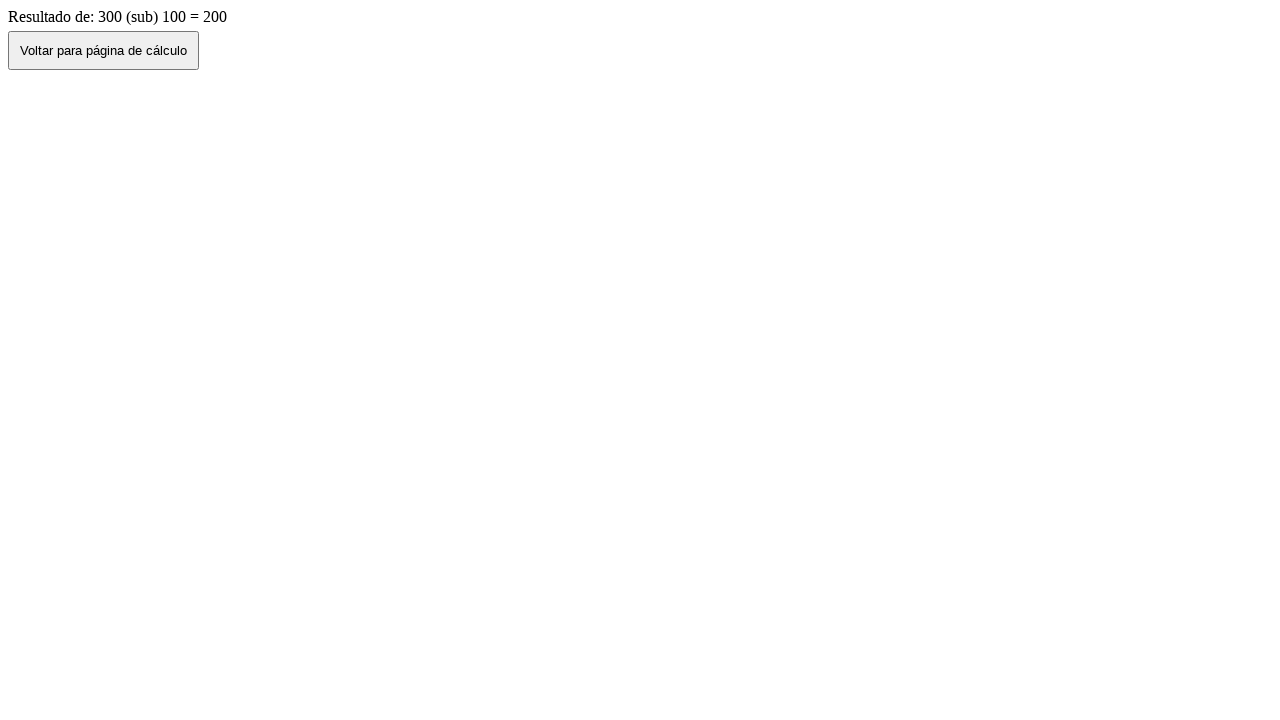

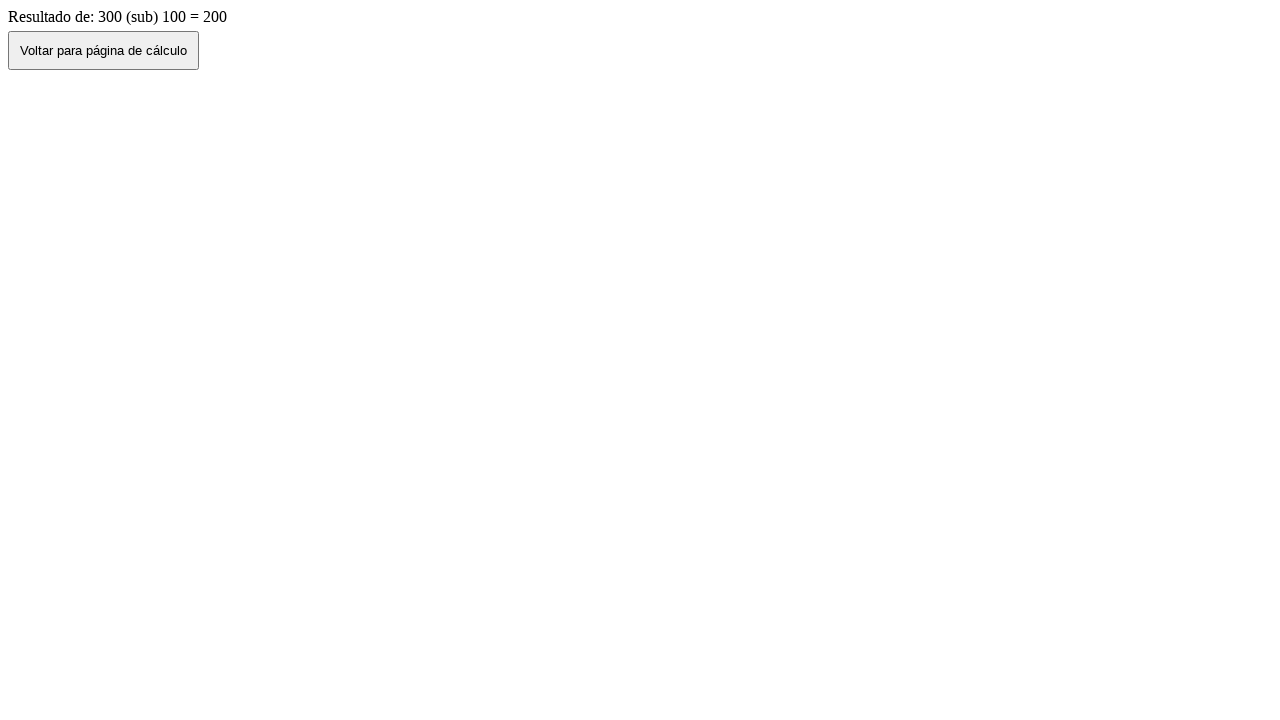